Navigates to the Finvero website and maximizes the browser window to fullscreen mode

Starting URL: https://www.finvero.com/

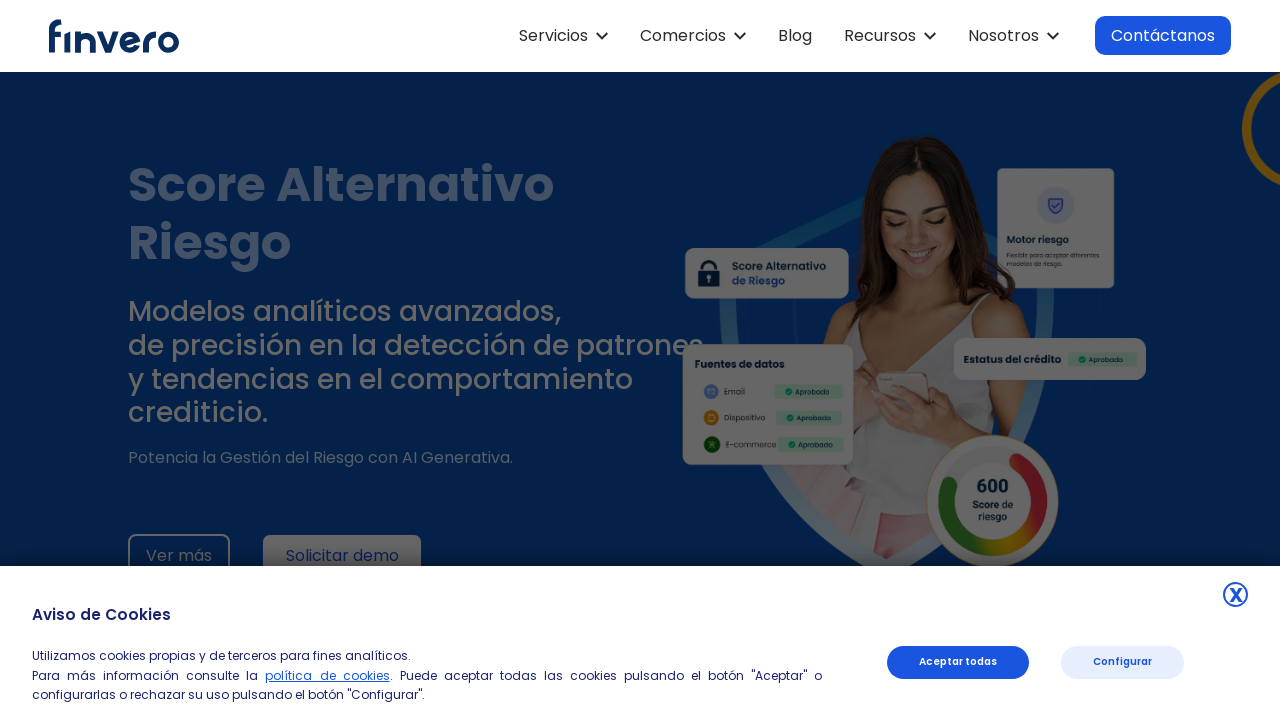

Navigated to https://www.finvero.com/
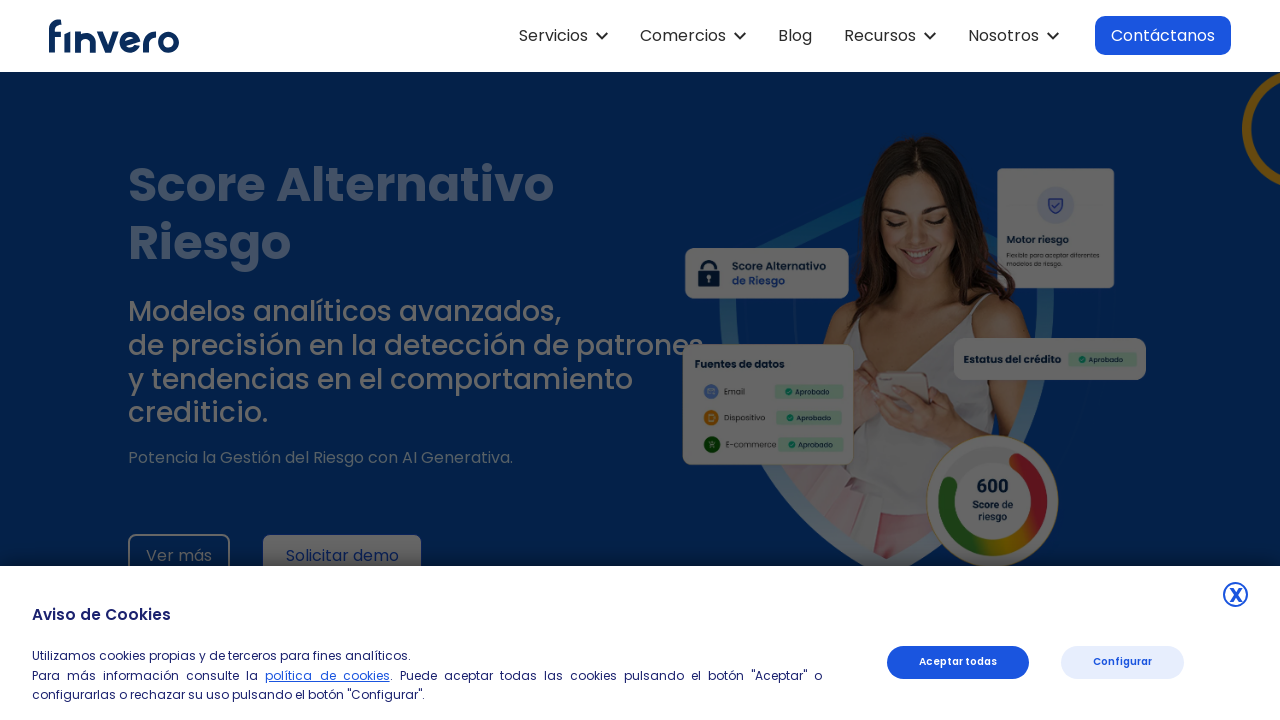

Set viewport to 1920x1080 to simulate fullscreen mode
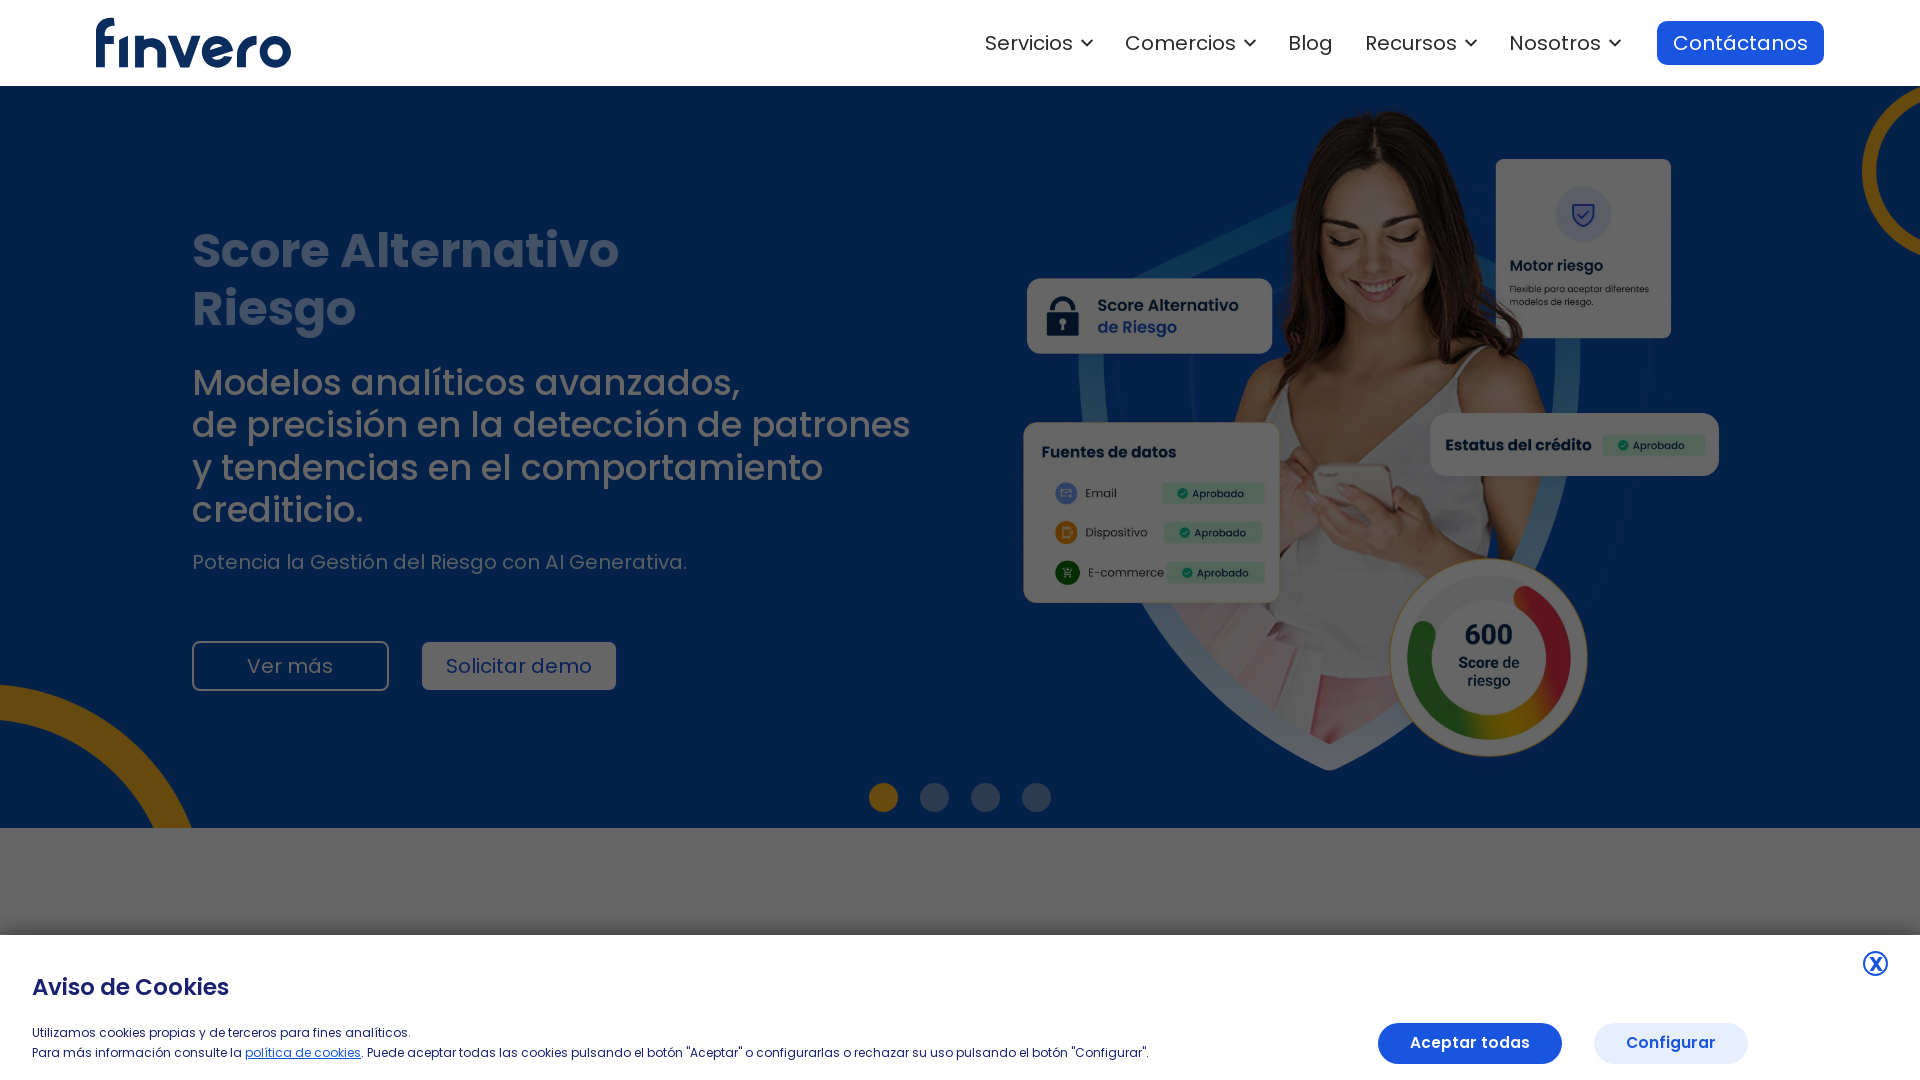

Page DOM content fully loaded
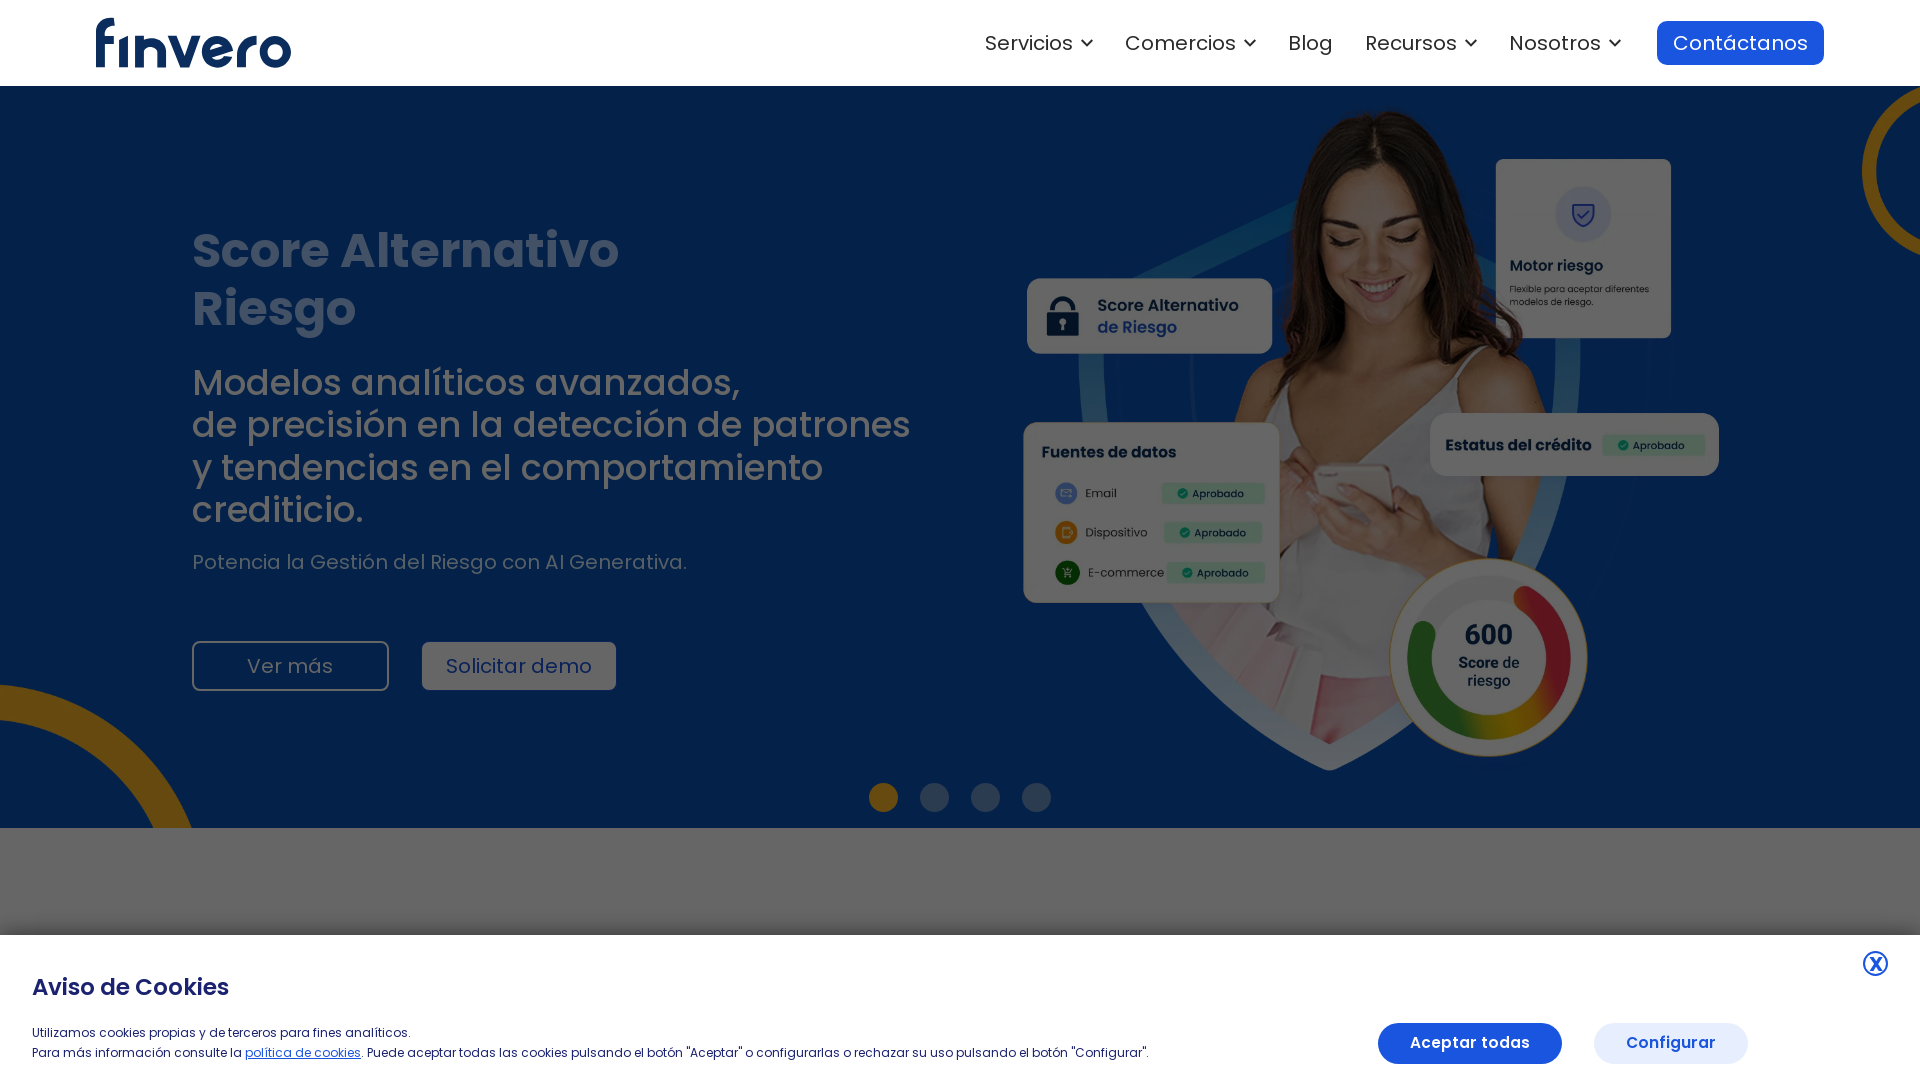

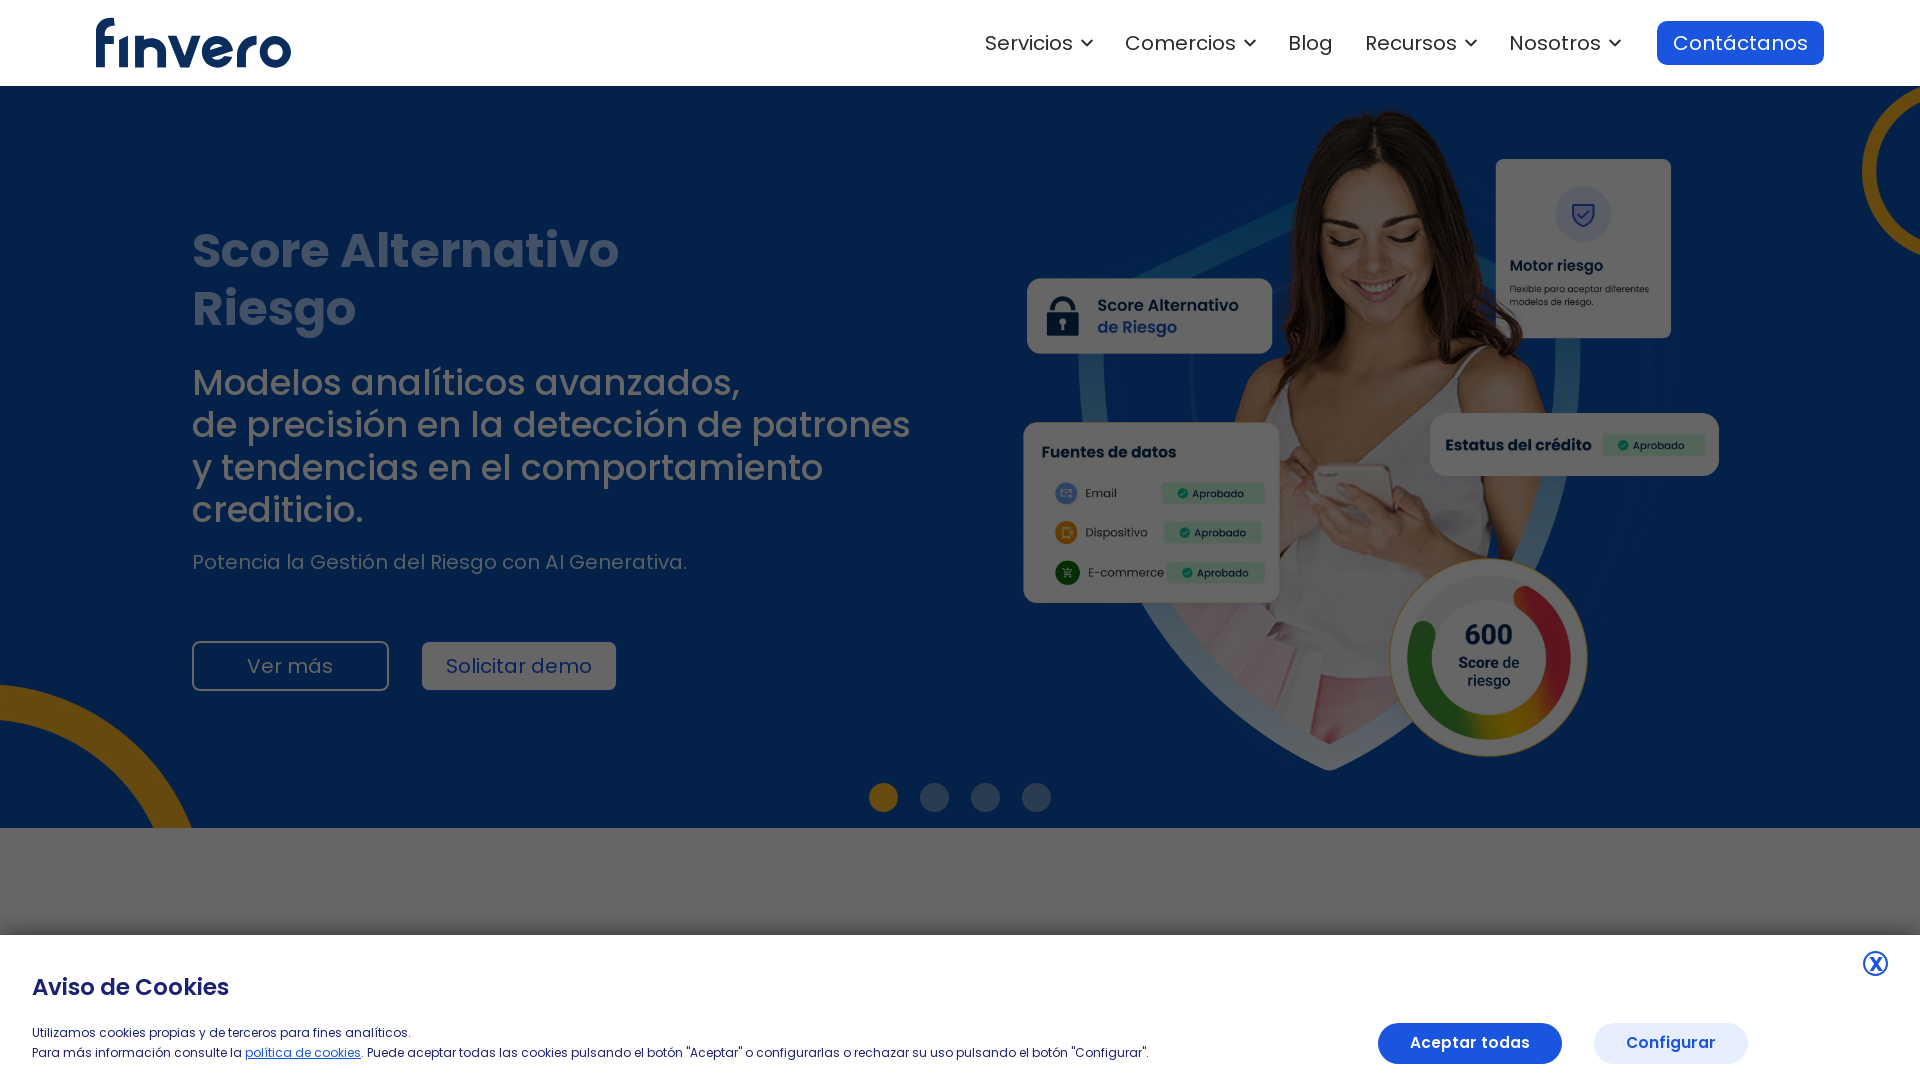